Fills in an email address in a subscription form and clicks submit button

Starting URL: https://chadd.org/for-adults/overview/

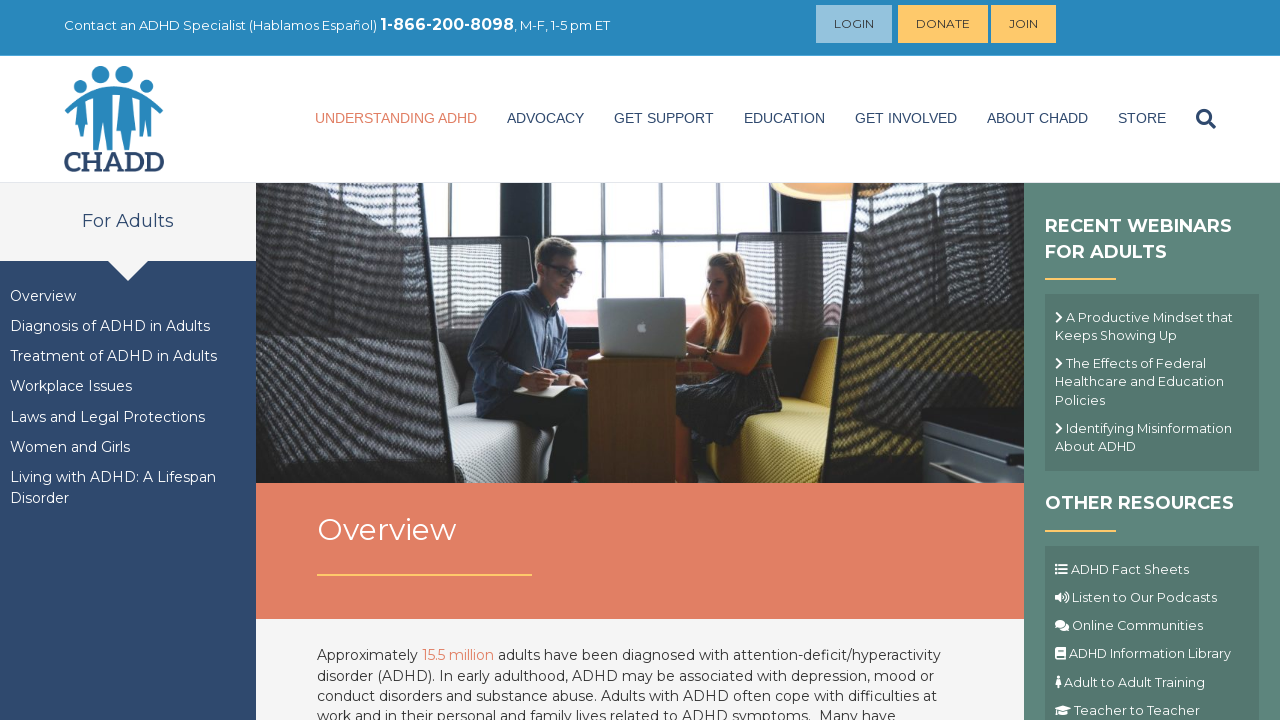

Filled email field with 'testuser7839@example.com' in subscription form on input[name='EMAIL']
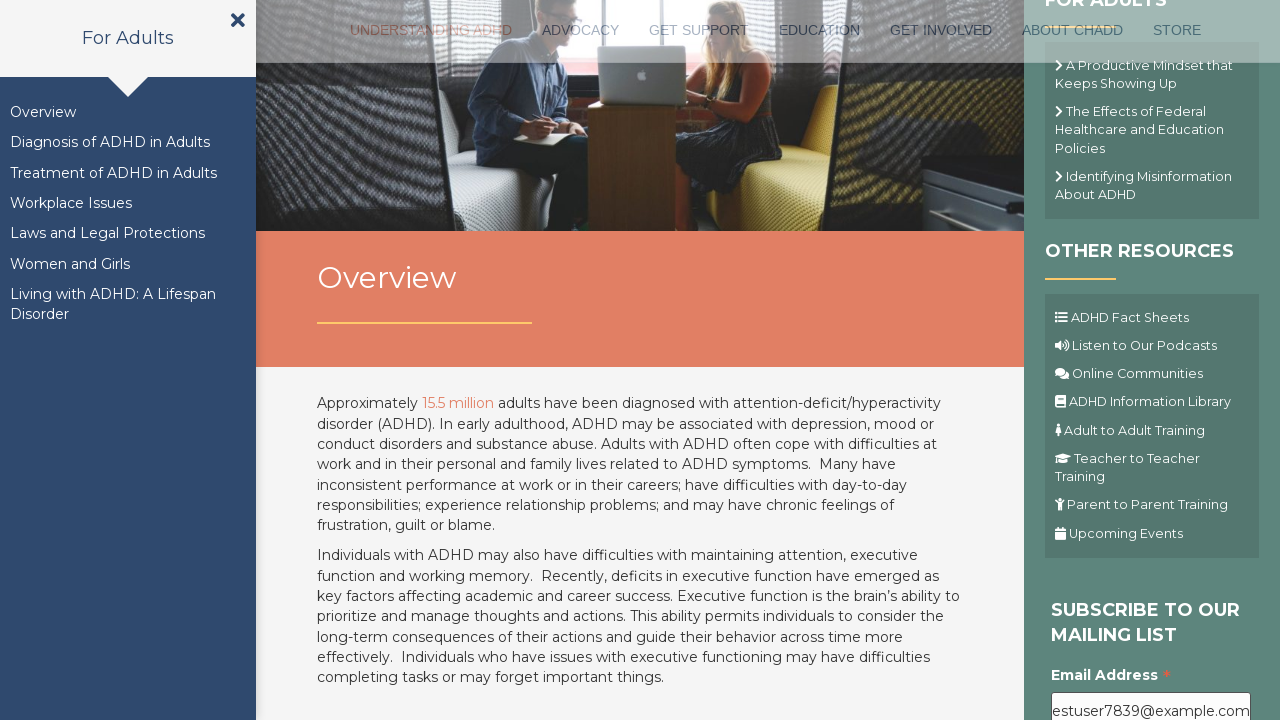

Clicked submit button to complete subscription at (1111, 361) on .button
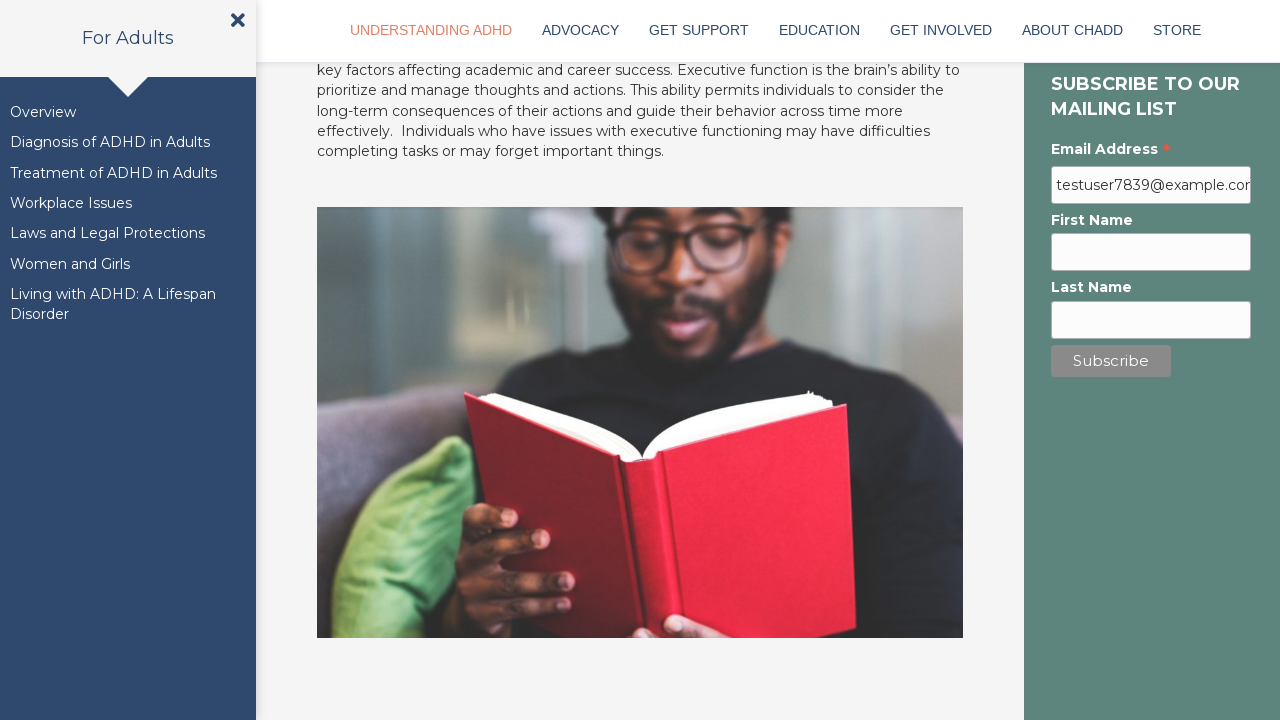

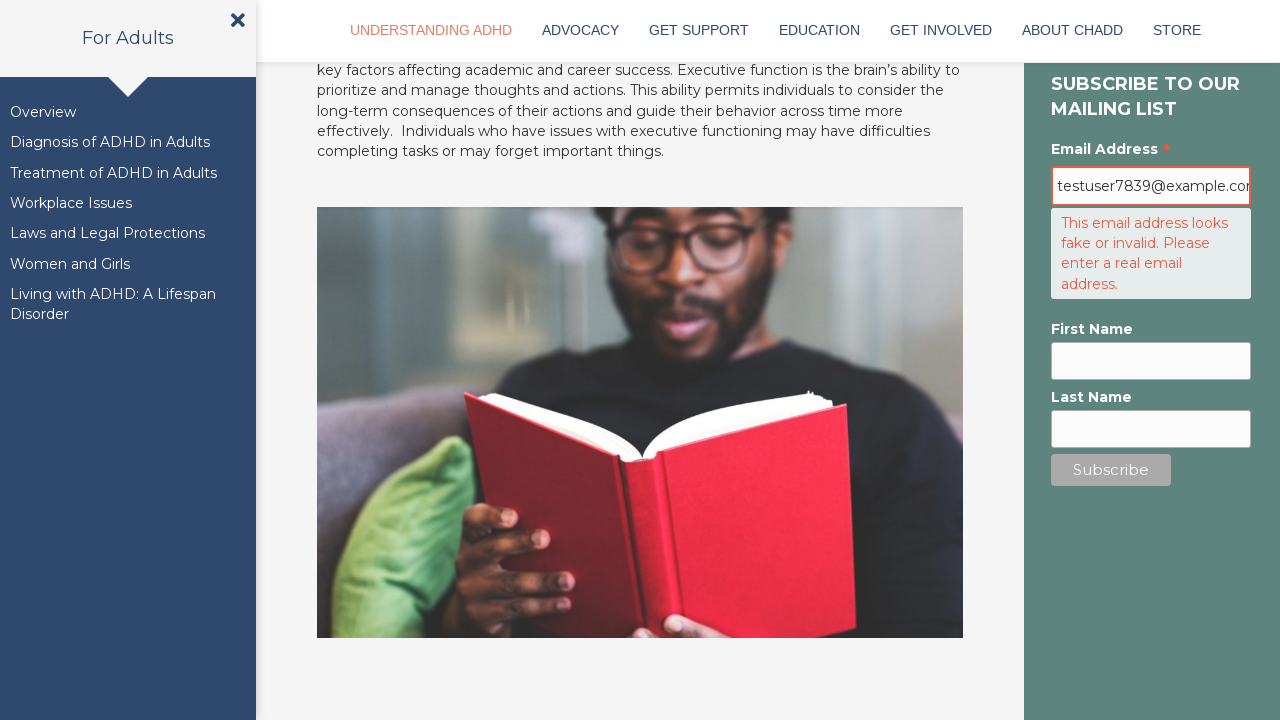